Tests that the registration form shows an error when username is not provided but password is filled

Starting URL: https://anatoly-karpovich.github.io/demo-login-form/

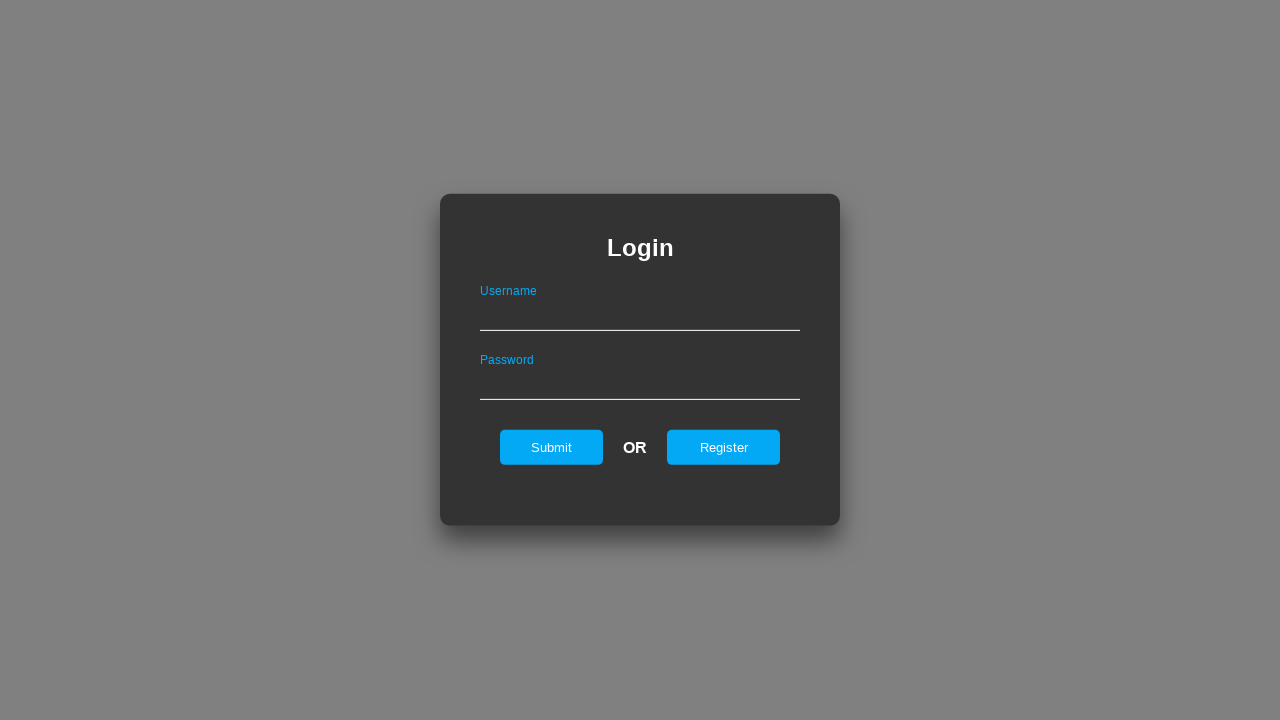

Clicked on register tab at (724, 447) on #registerOnLogin
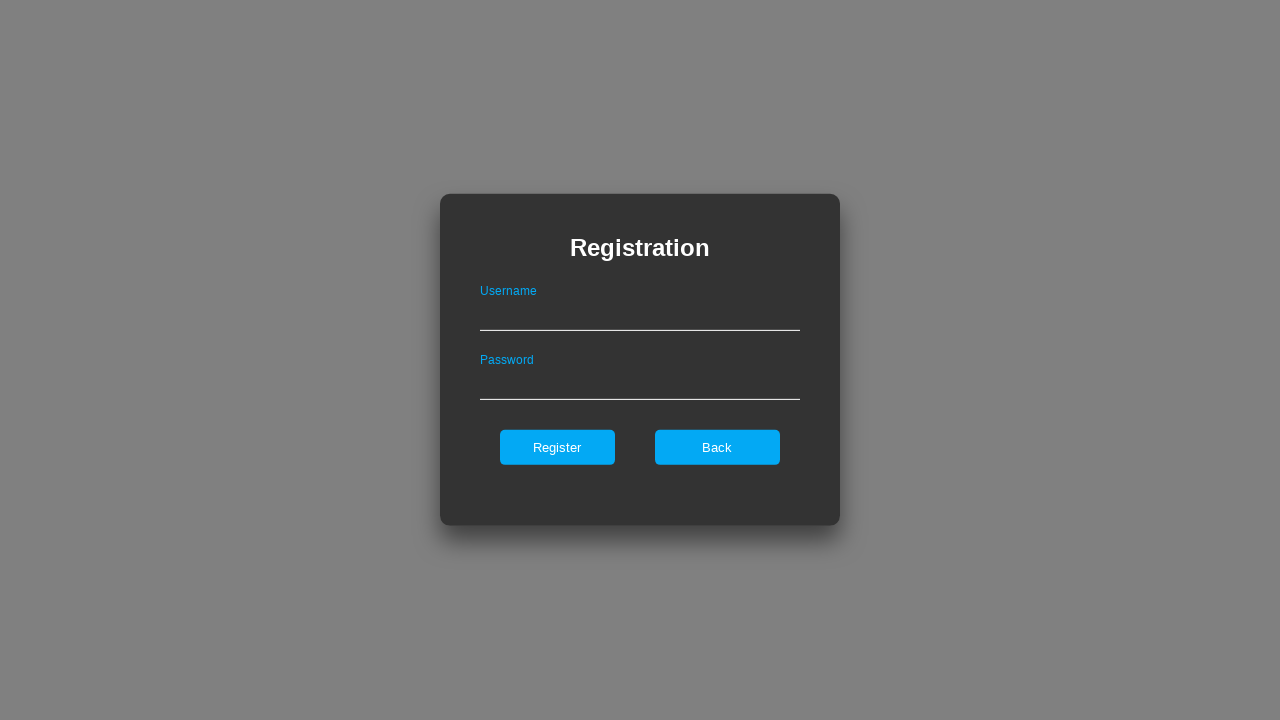

Filled password field with 'ValidPass123' on #passwordOnRegister
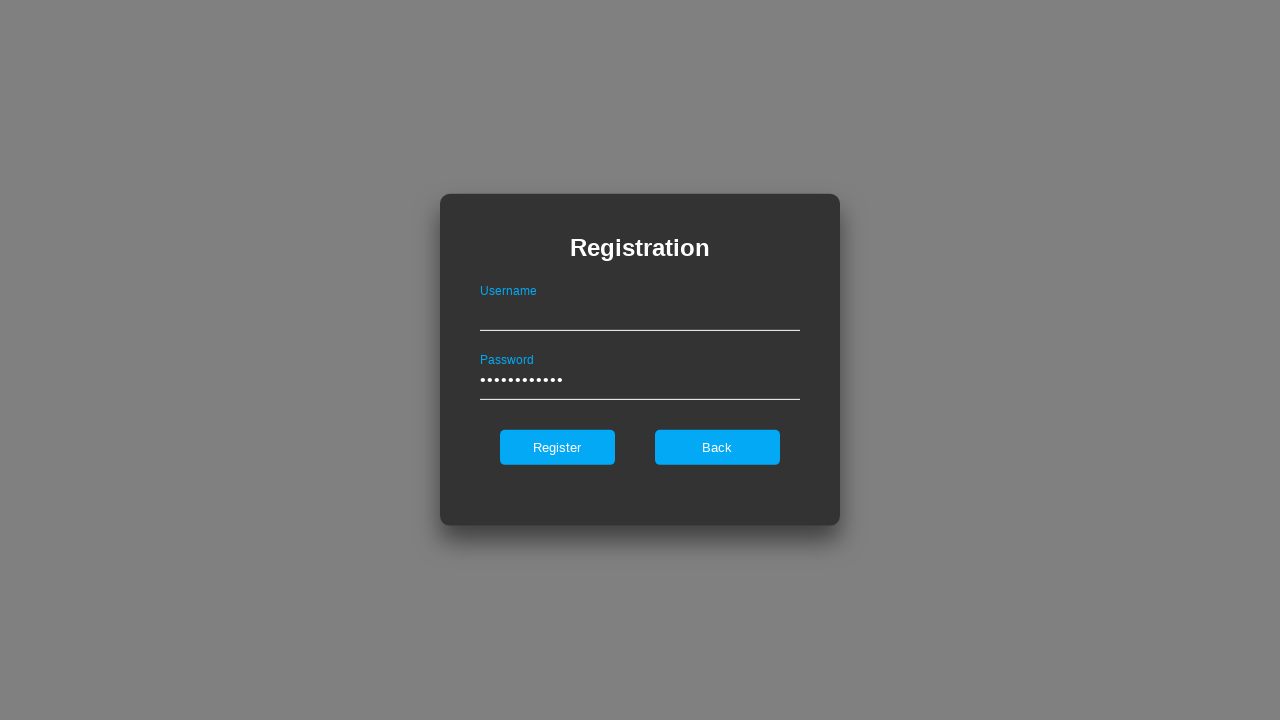

Clicked register button at (557, 447) on #register
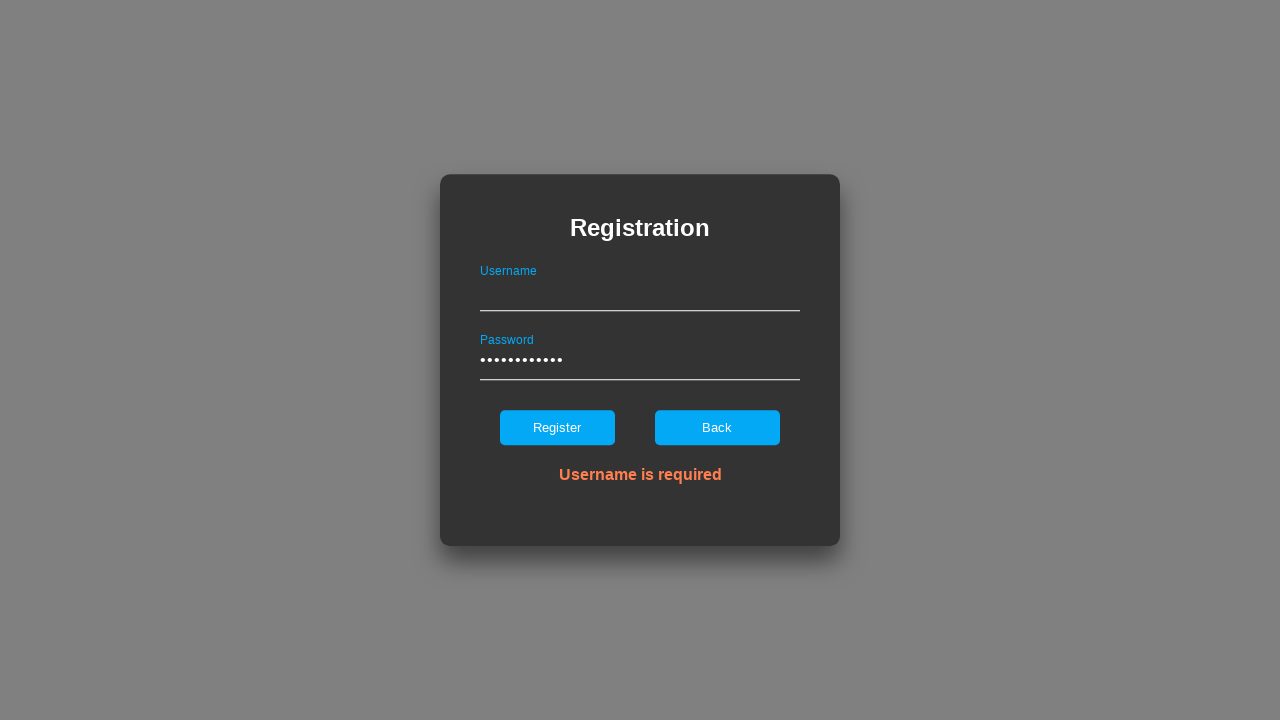

Error message appeared indicating username is required
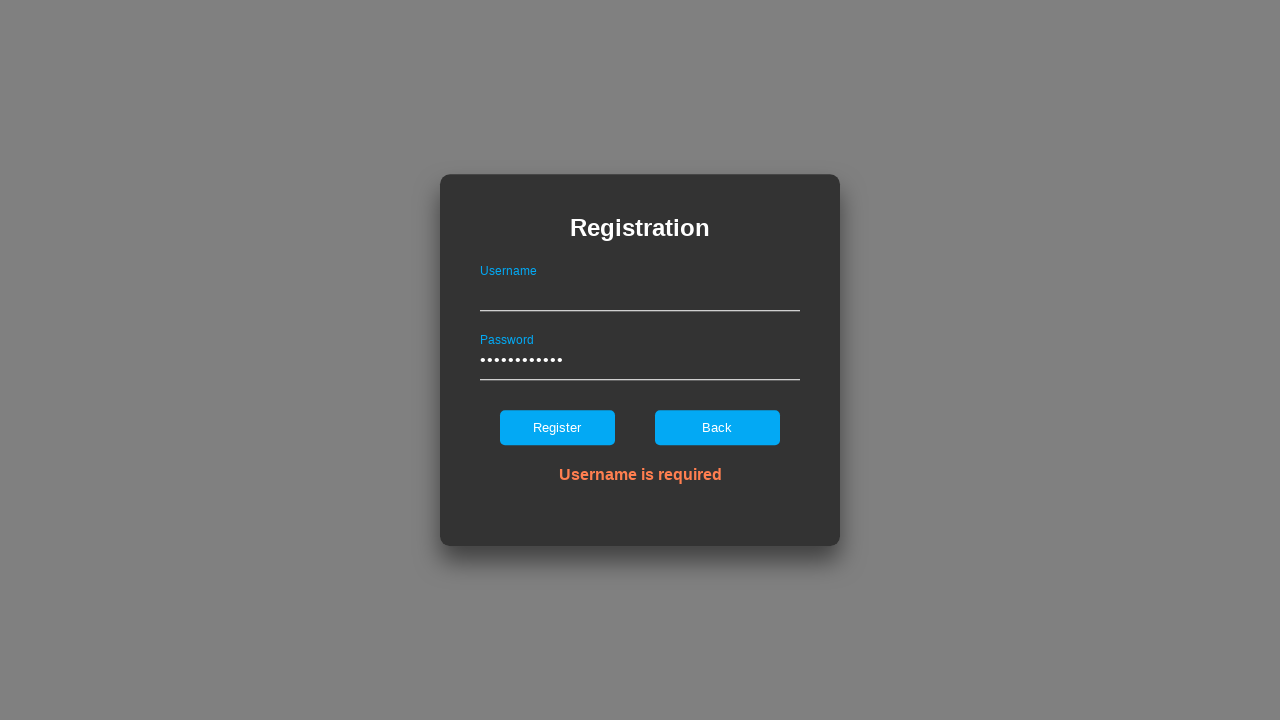

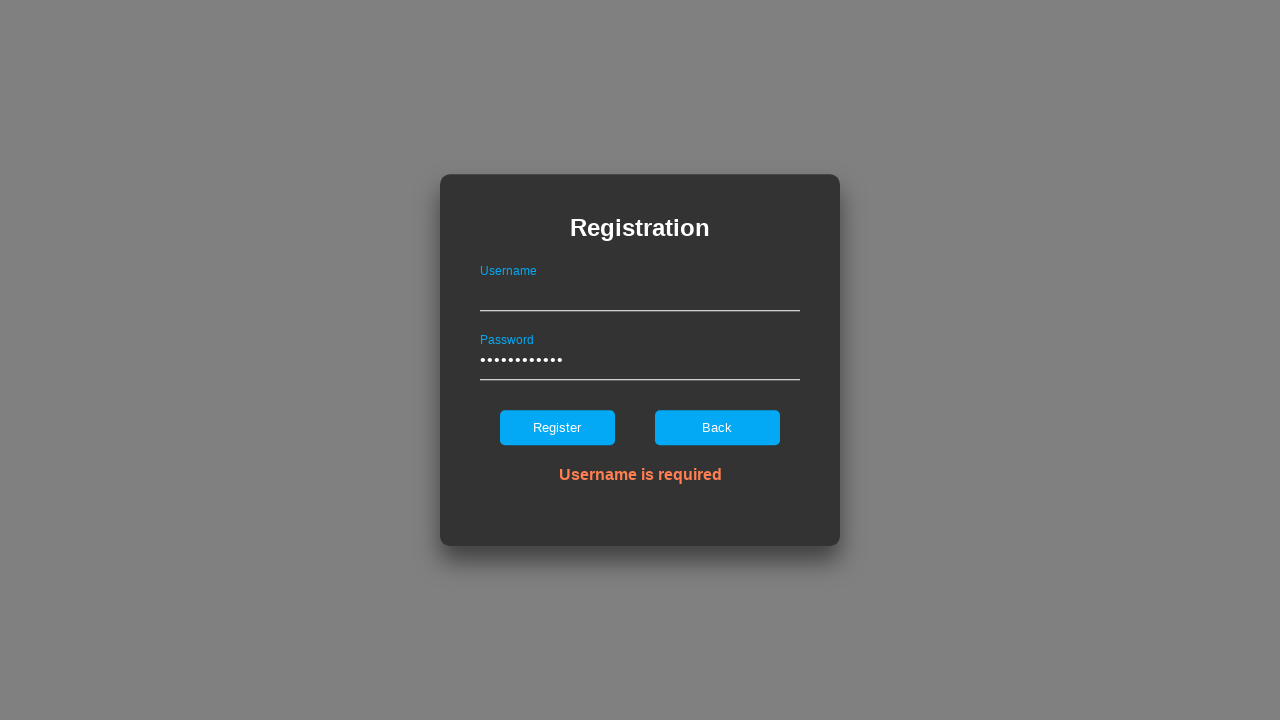